Tests an explicit wait scenario where the script waits for a price element to show "$100", then clicks a book button, reads a value, calculates a mathematical formula (log of absolute value of 12*sin(x)), fills the answer, and submits the form.

Starting URL: http://suninjuly.github.io/explicit_wait2.html

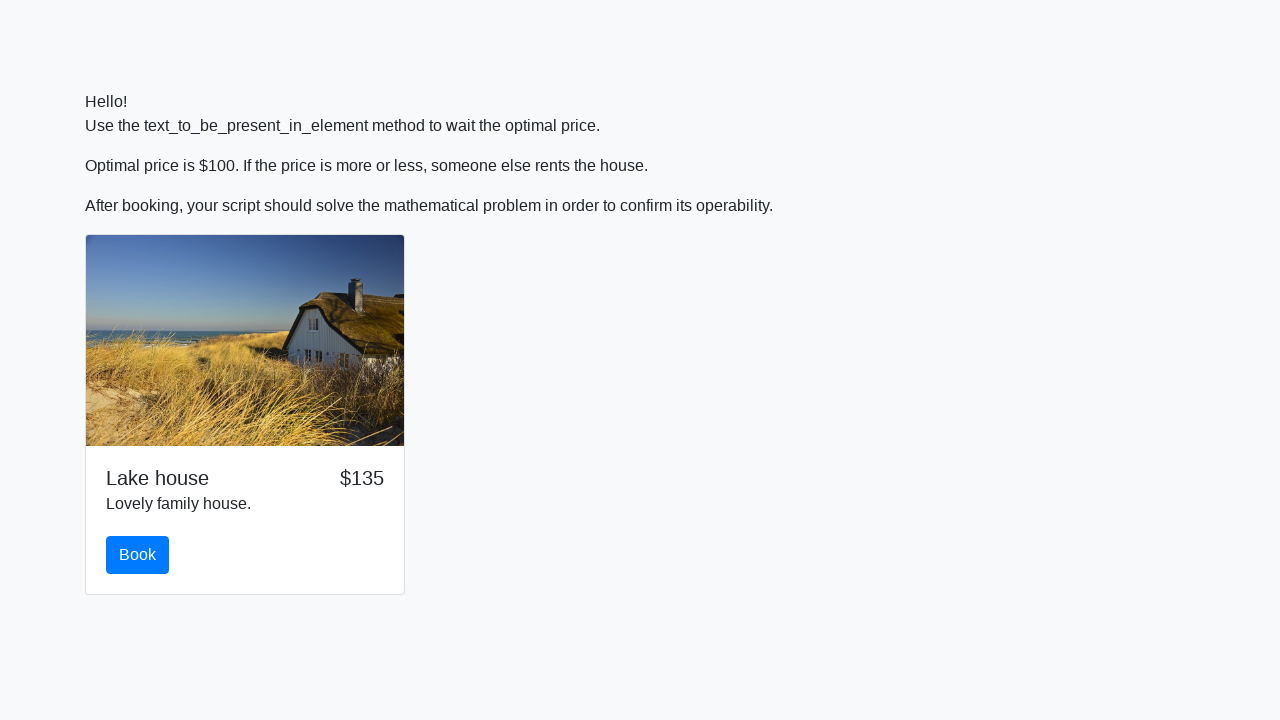

Waited for price element to show $100
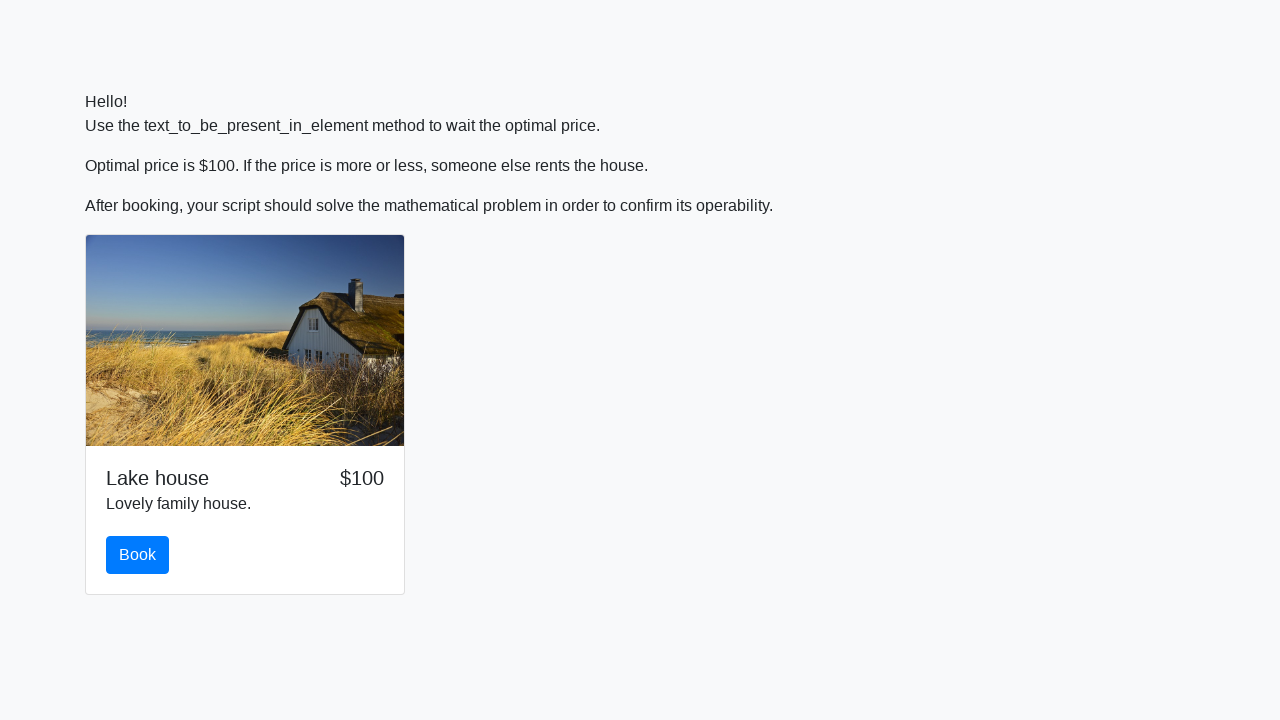

Clicked the book button at (138, 555) on #book.btn.btn-primary
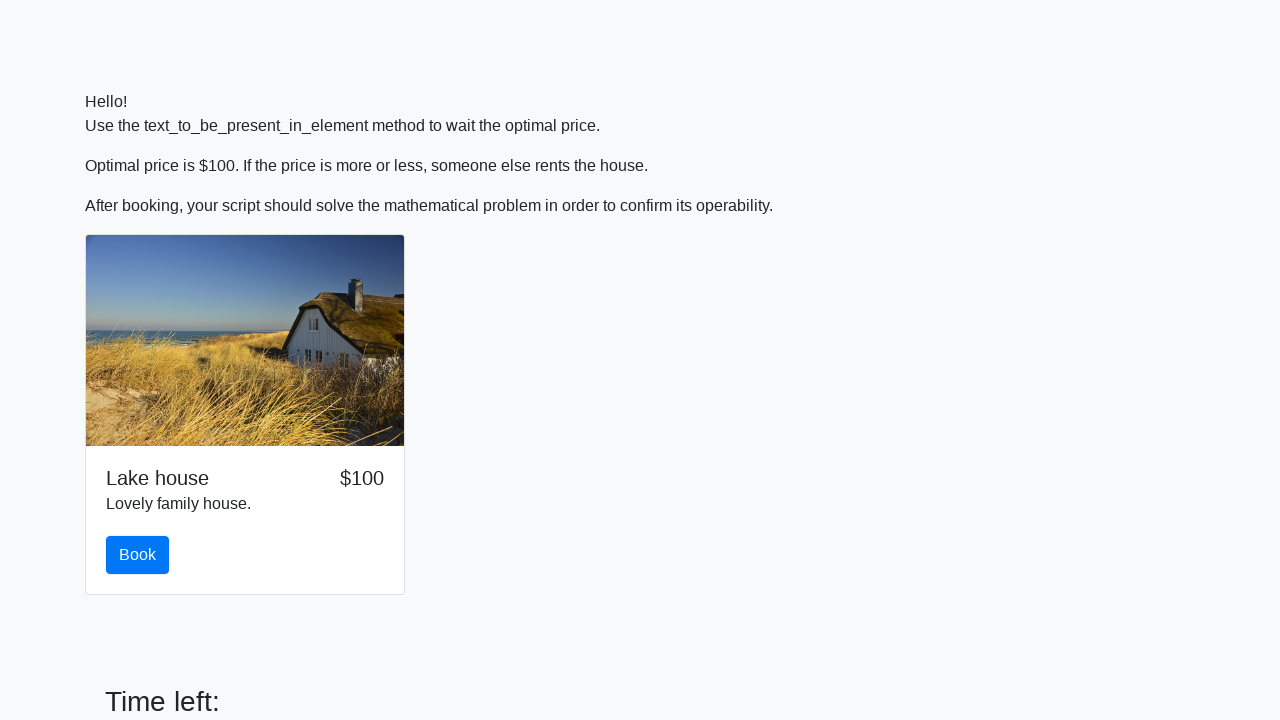

Retrieved input value: 323
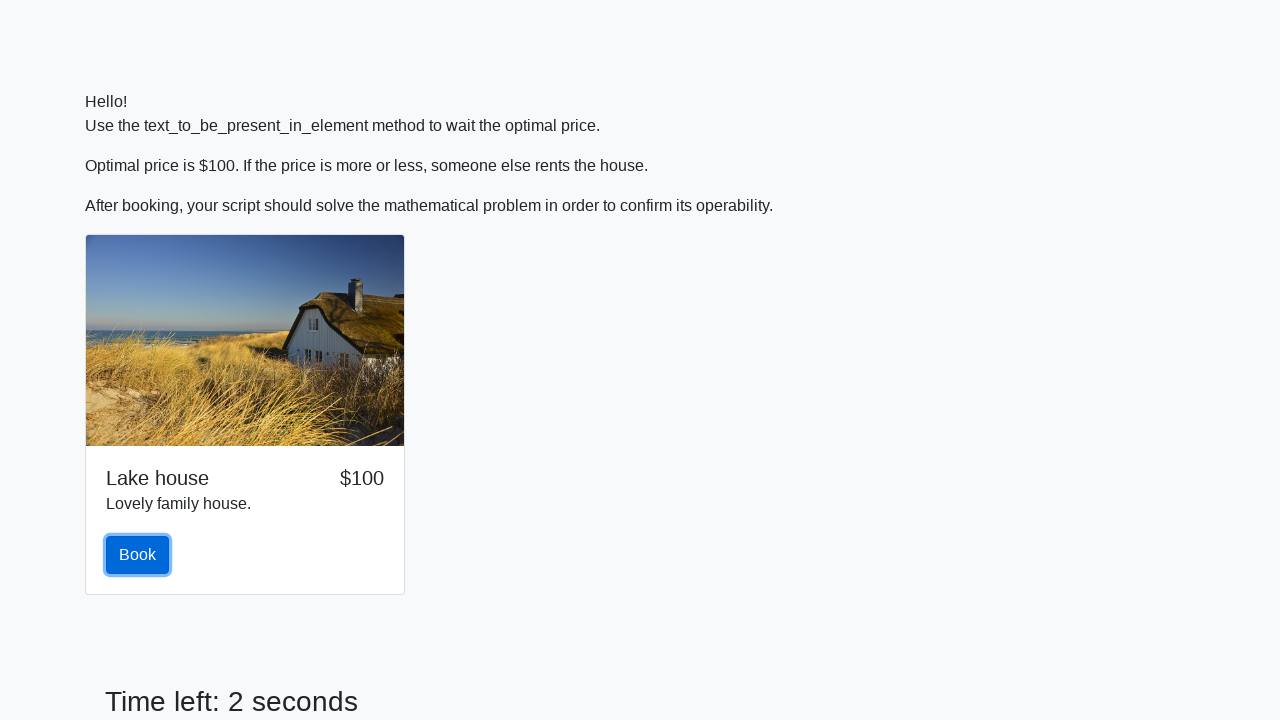

Calculated result using formula log(abs(12*sin(x))): 1.889614651160633
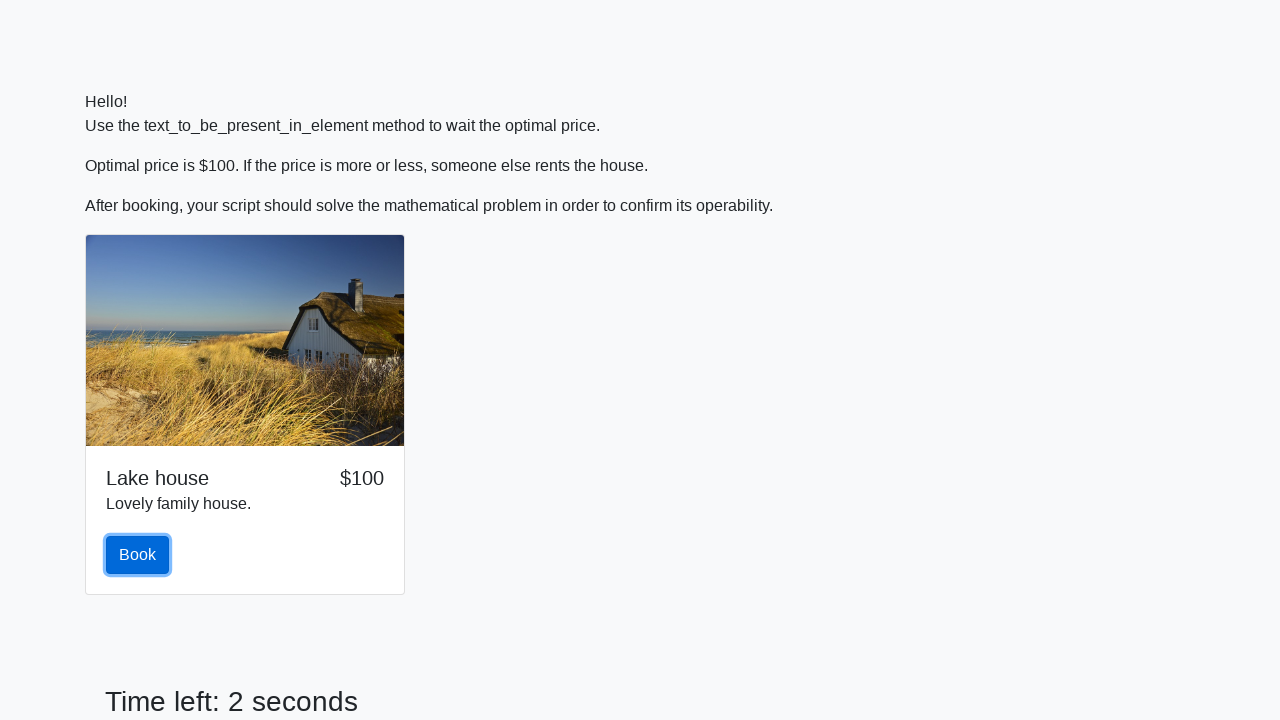

Filled answer field with calculated value: 1.889614651160633 on #answer
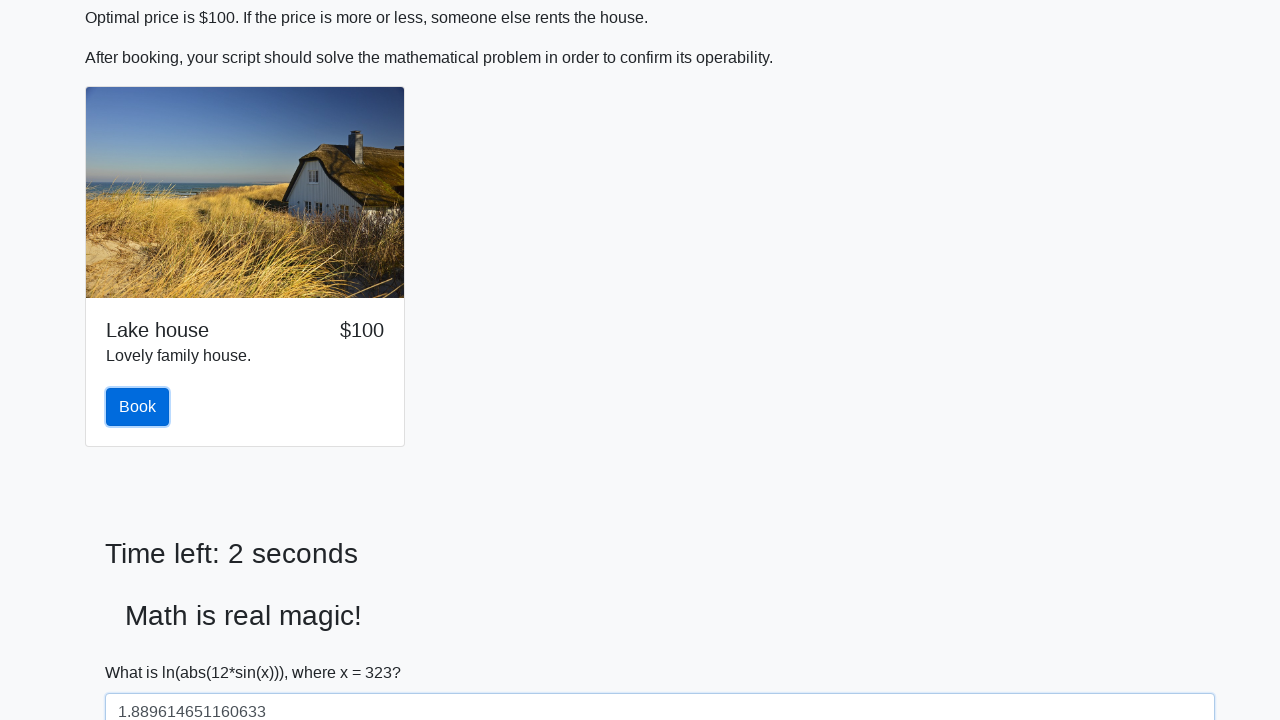

Clicked the Submit button at (143, 651) on xpath=//button[text()='Submit']
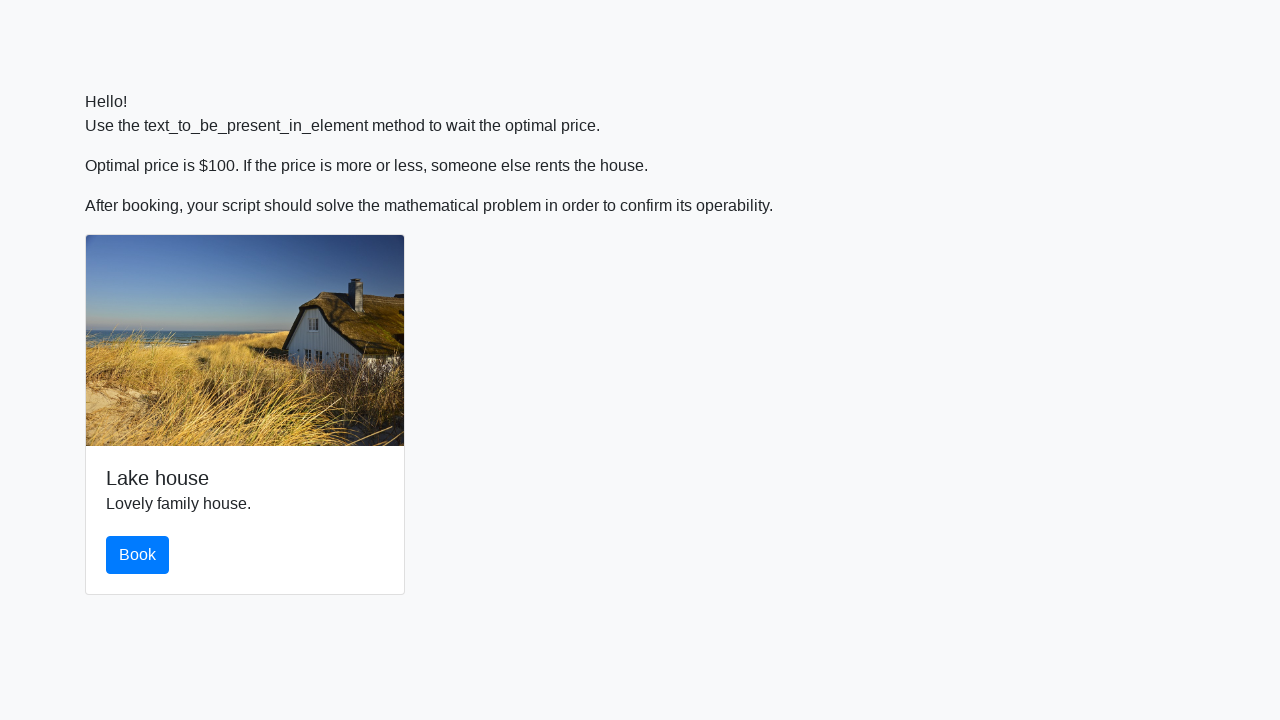

Waited 2 seconds for submission to complete
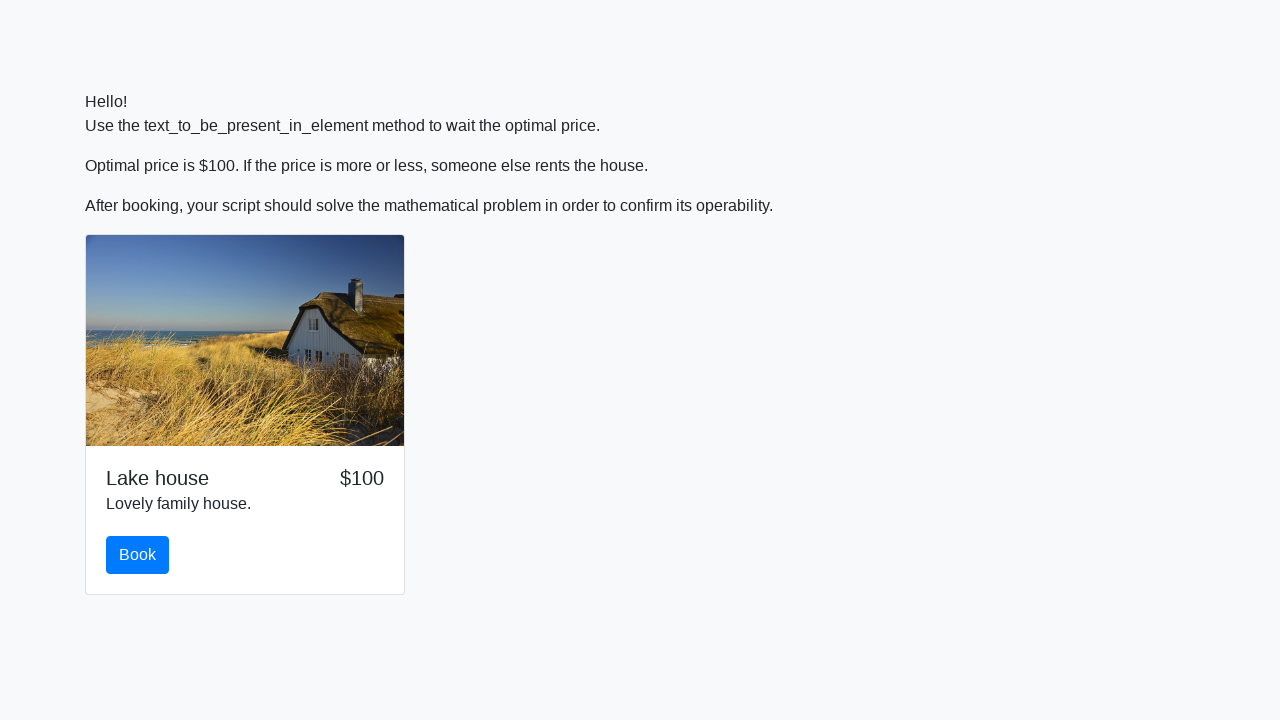

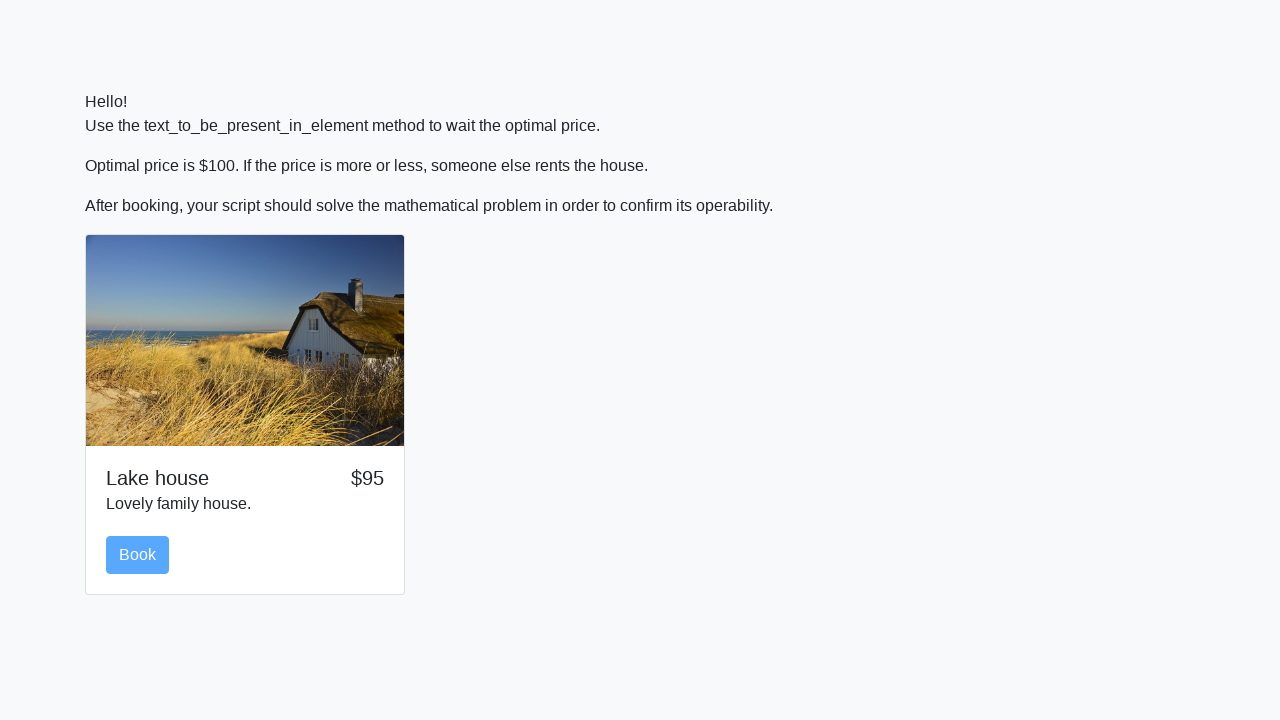